Tests GitHub repository search and navigation to verify the Issues tab is displayed correctly

Starting URL: https://github.com

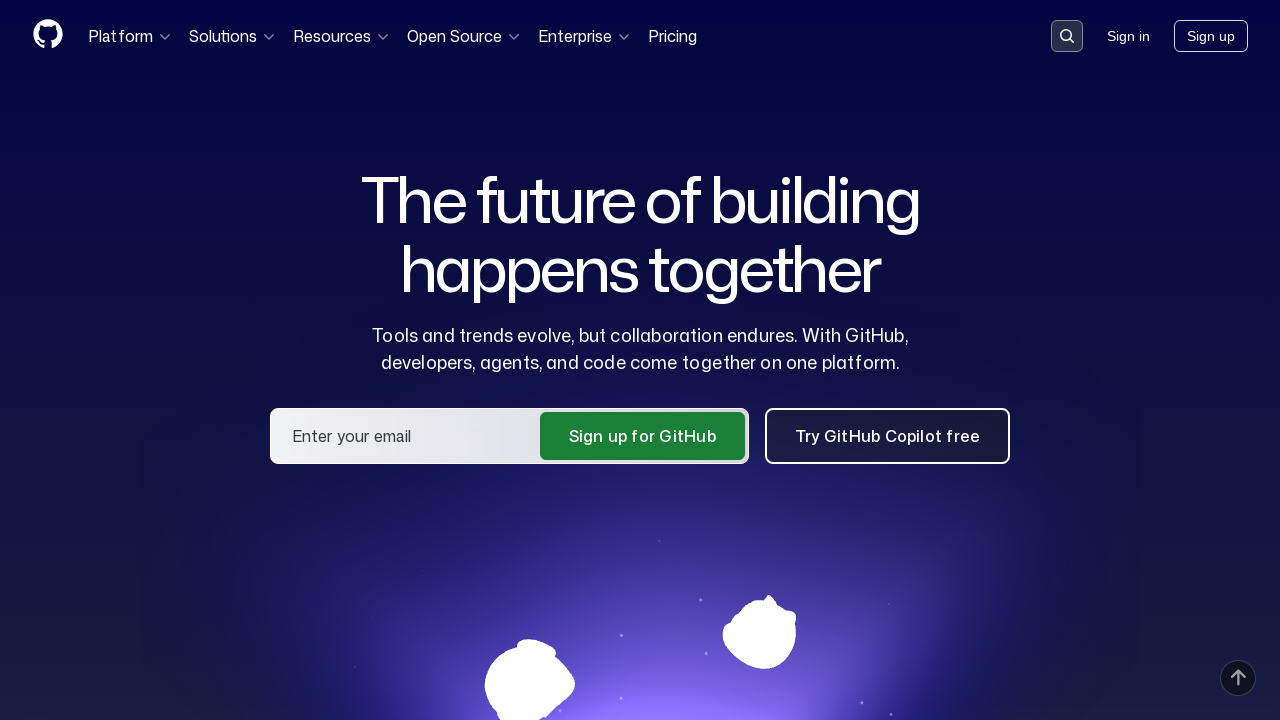

Clicked search input to focus at (1067, 36) on .search-input
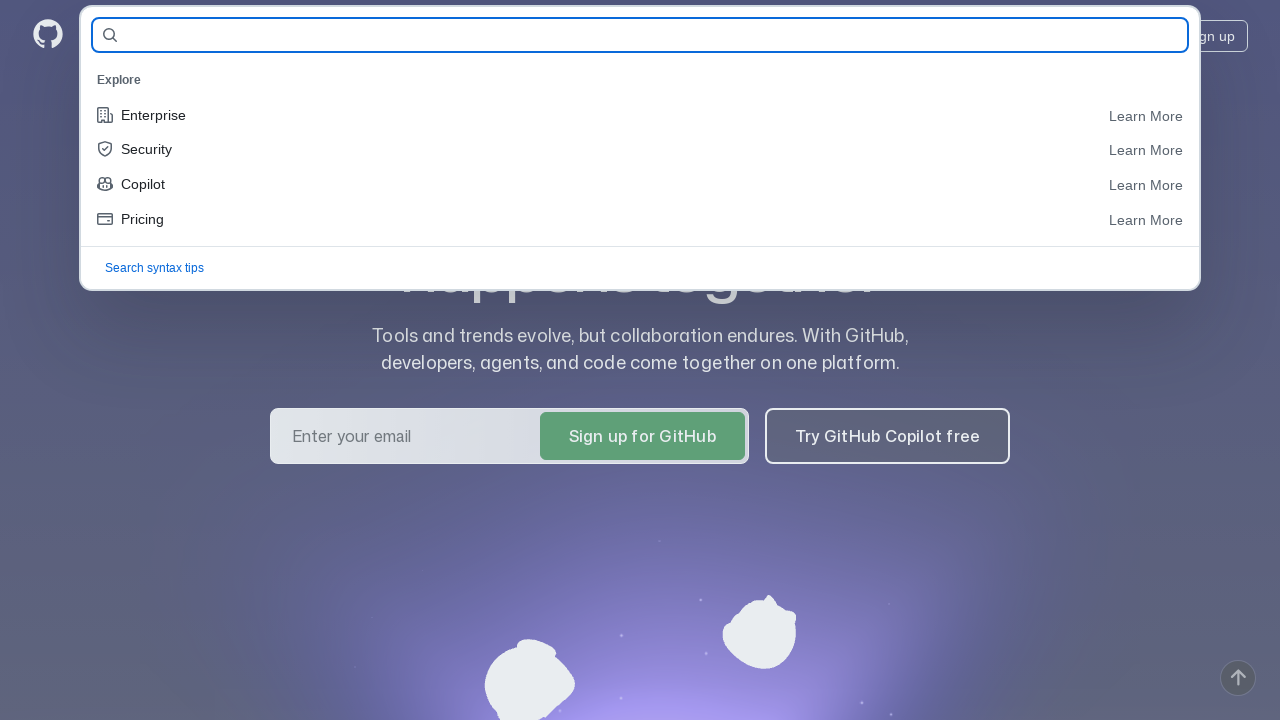

Filled search field with 'anstasiatum/qa-guru-homework' on #query-builder-test
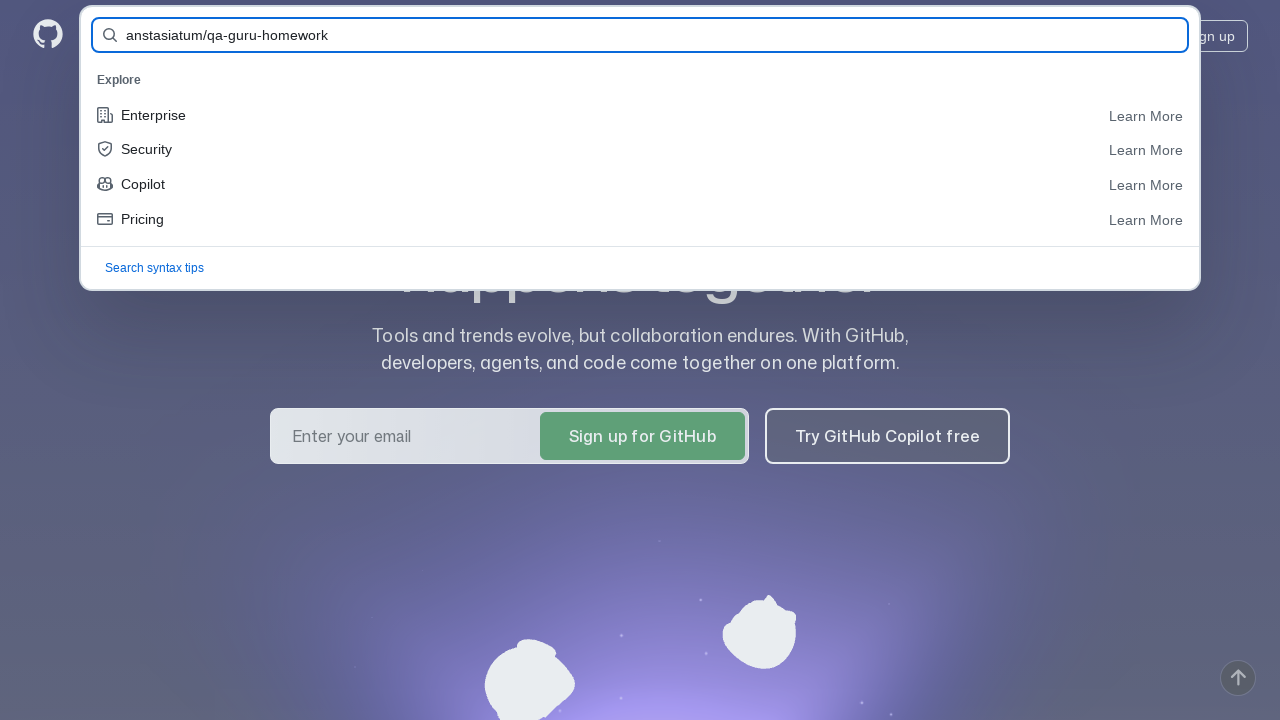

Pressed Enter to search for repository on #query-builder-test
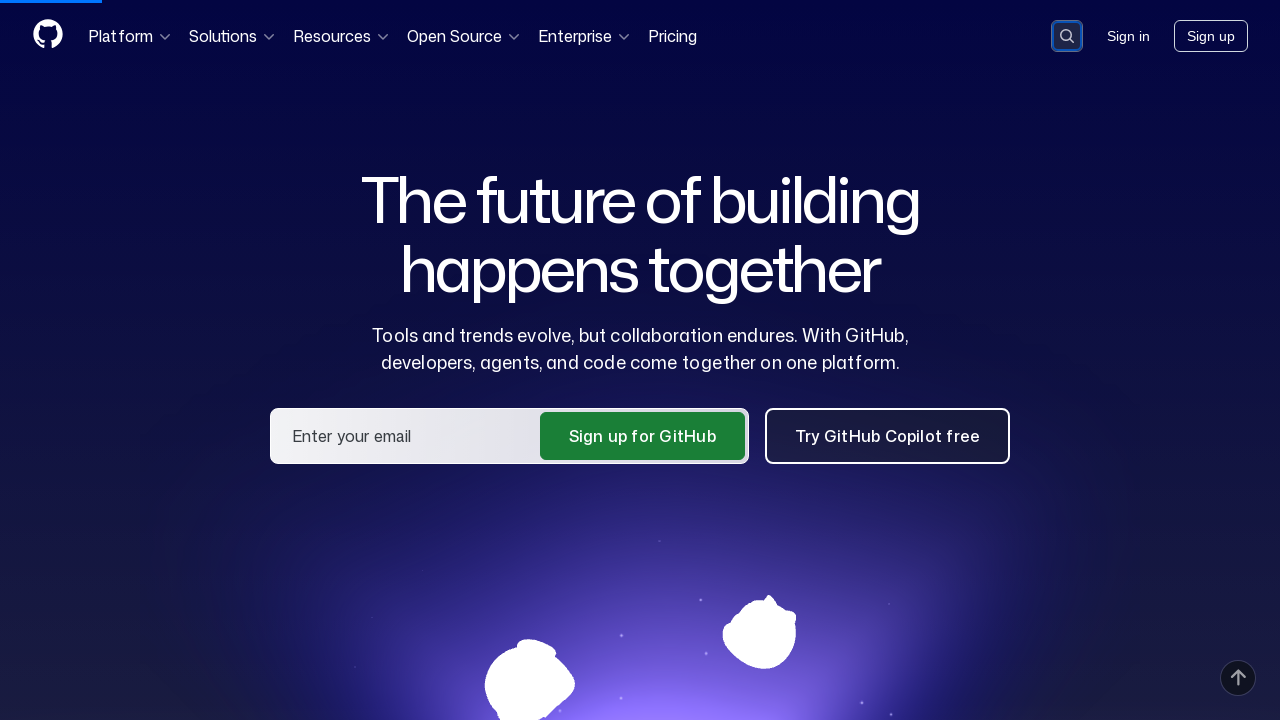

Clicked on repository link 'anstasiatum/qa-guru-homework' at (489, 161) on a:has-text('anstasiatum/qa-guru-homework')
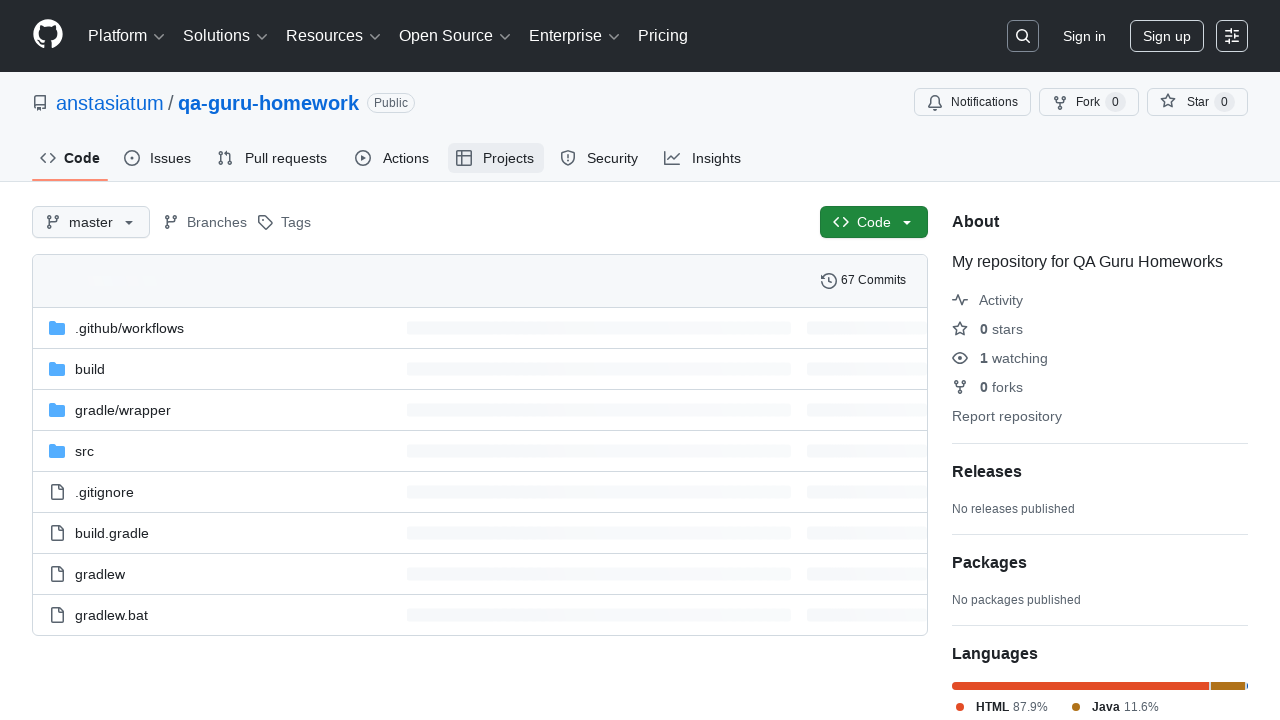

Verified Issues tab is displayed correctly
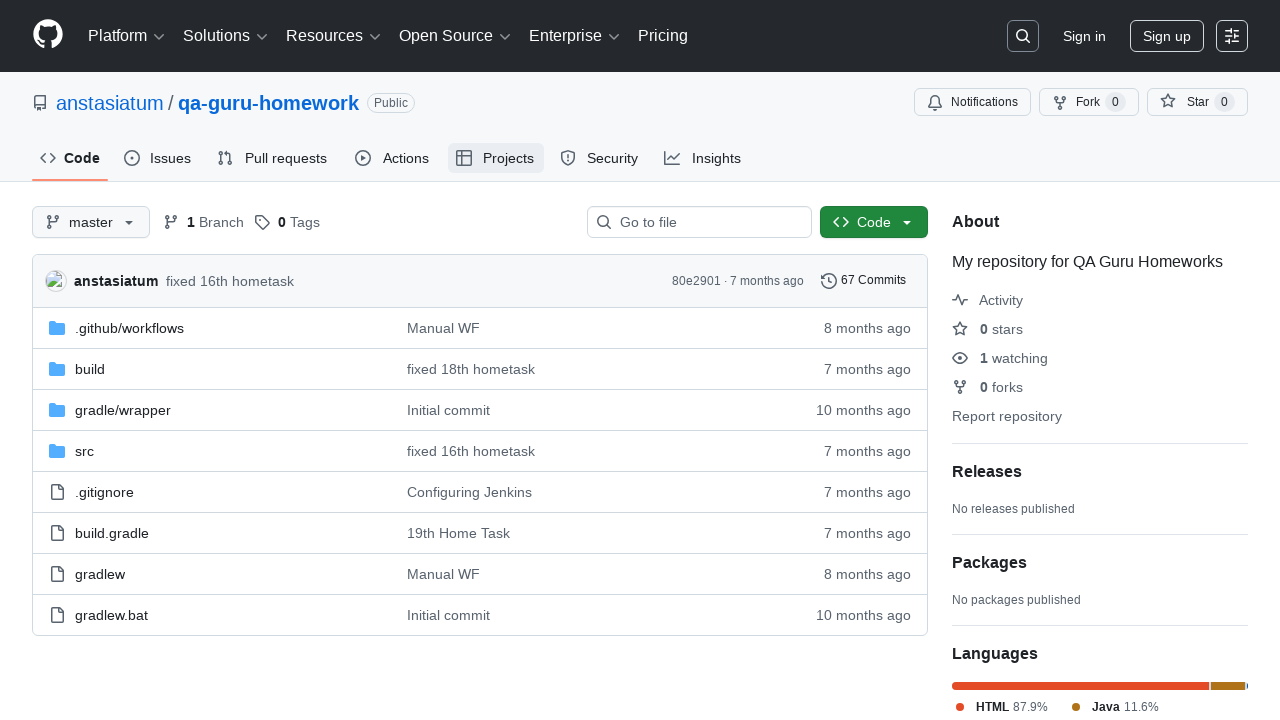

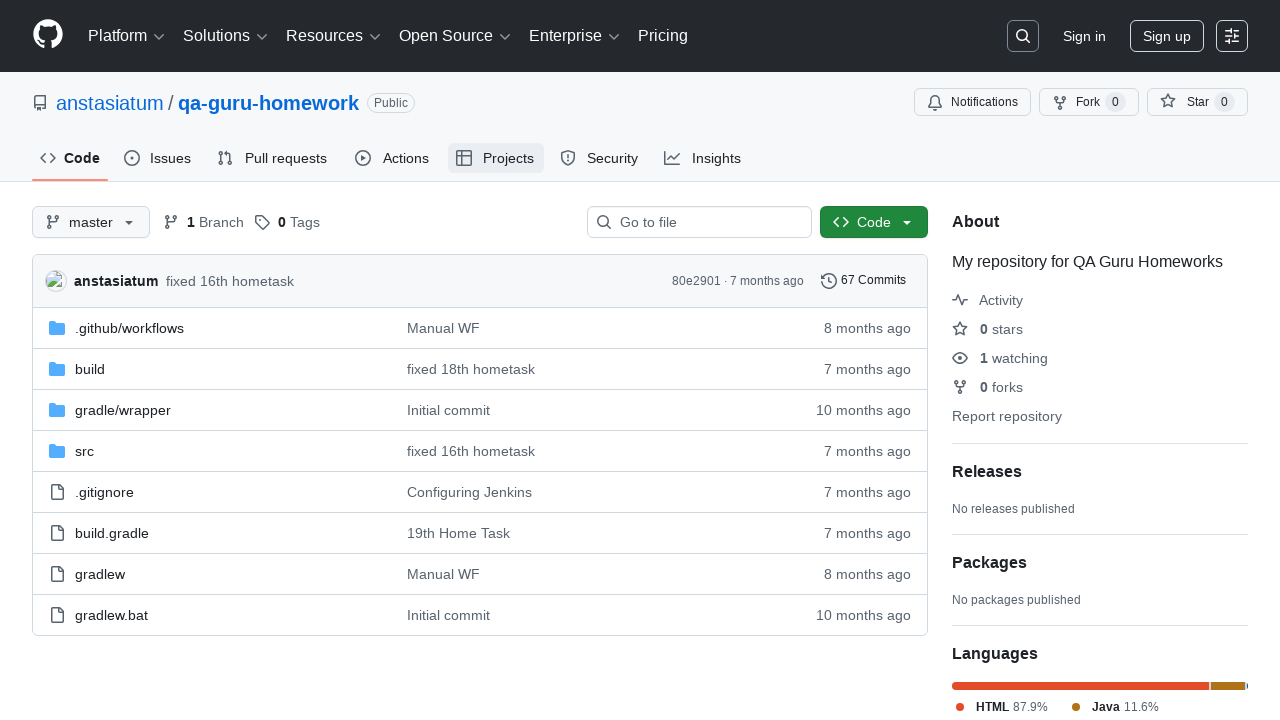